Tests locating footer links in a table and iterating through them to read their text

Starting URL: https://rahulshettyacademy.com/AutomationPractice/

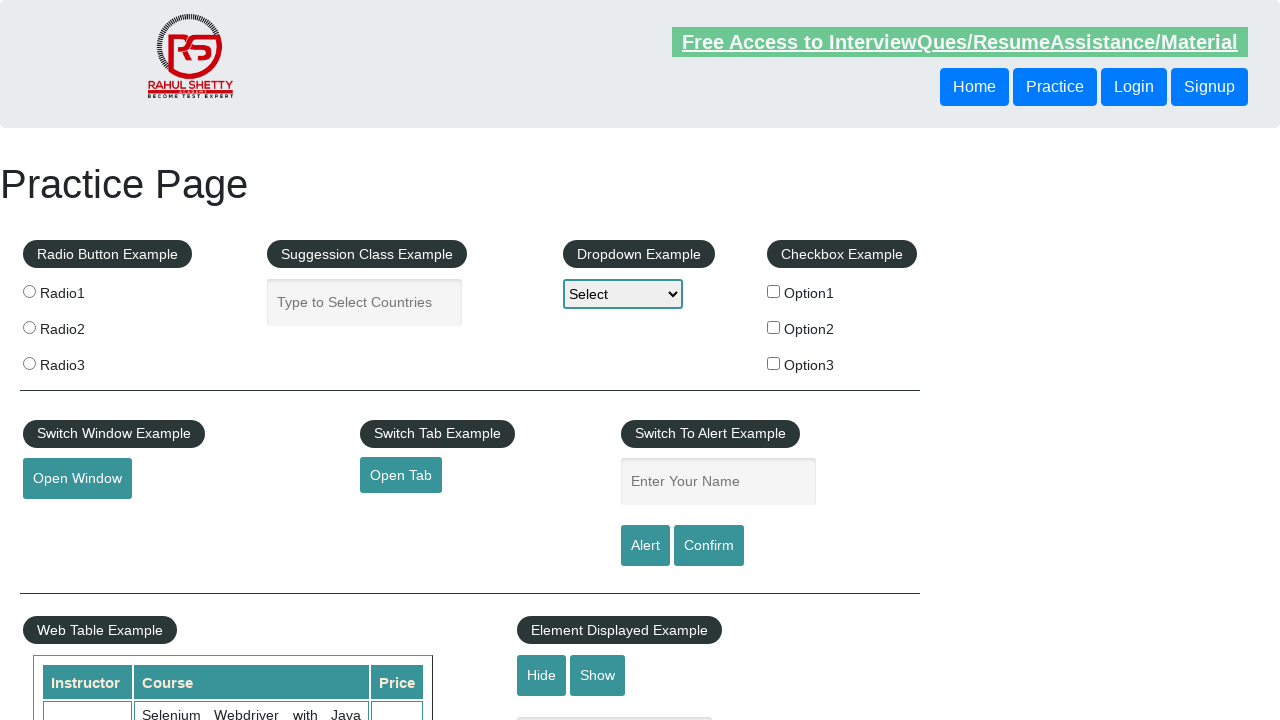

Waited for footer links to load in the footer section
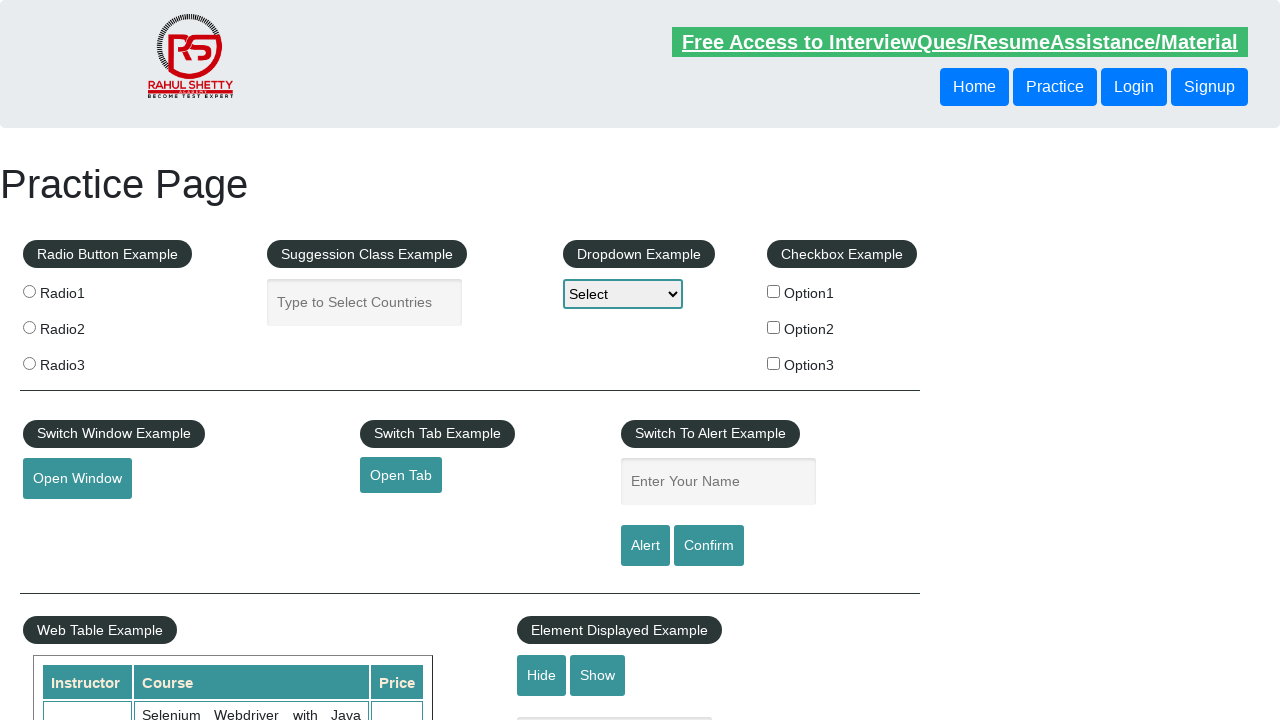

Located all footer links in the table
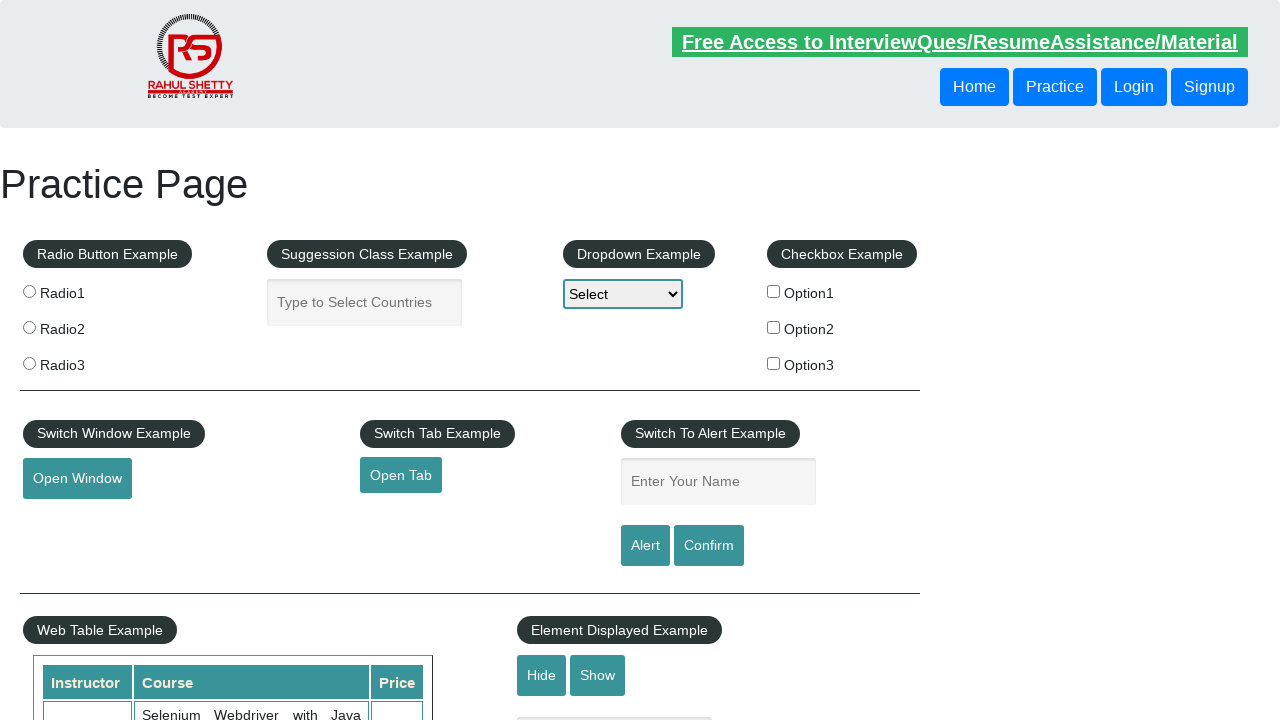

Read footer link text: REST API
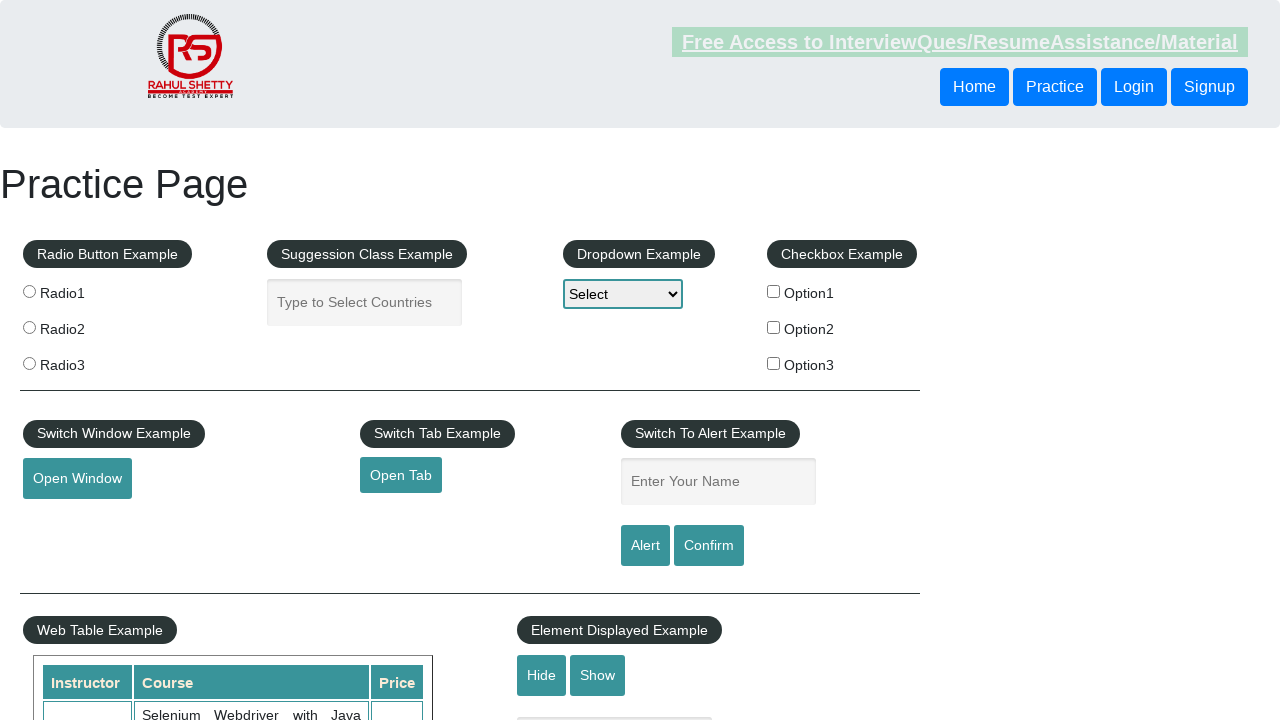

Read footer link text: SoapUI
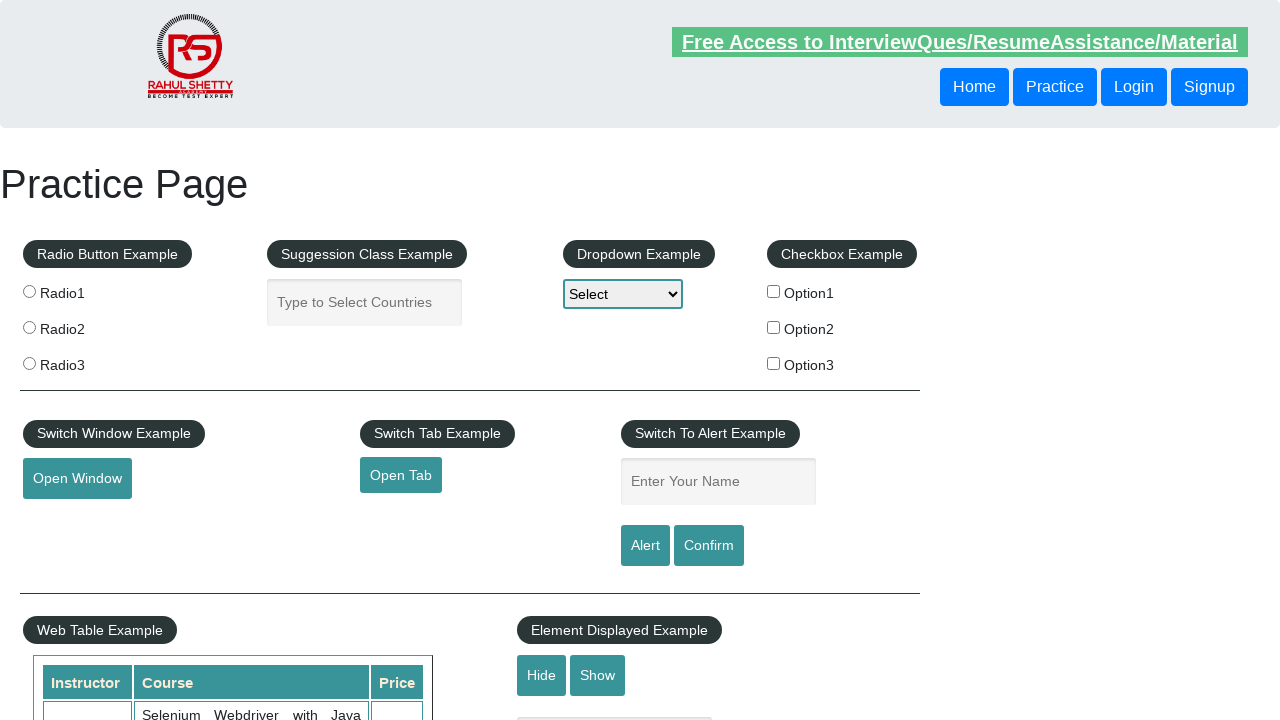

Read footer link text: Appium
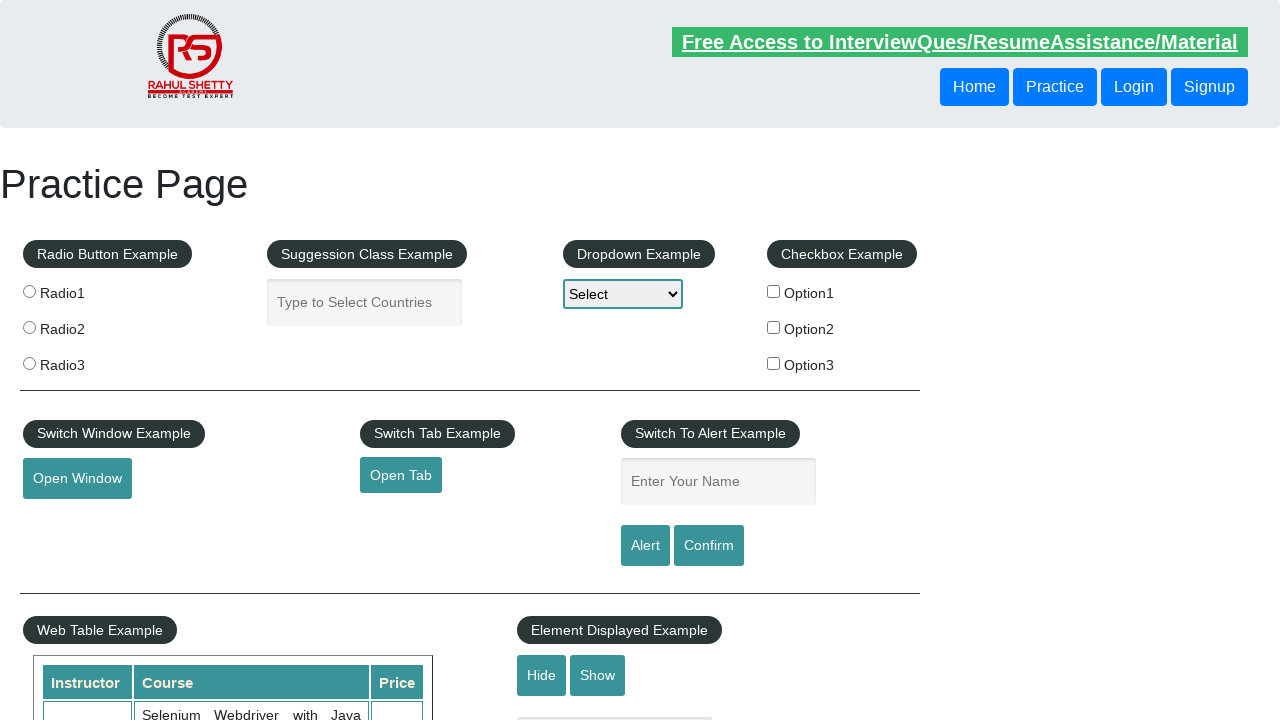

Read footer link text: JMeter
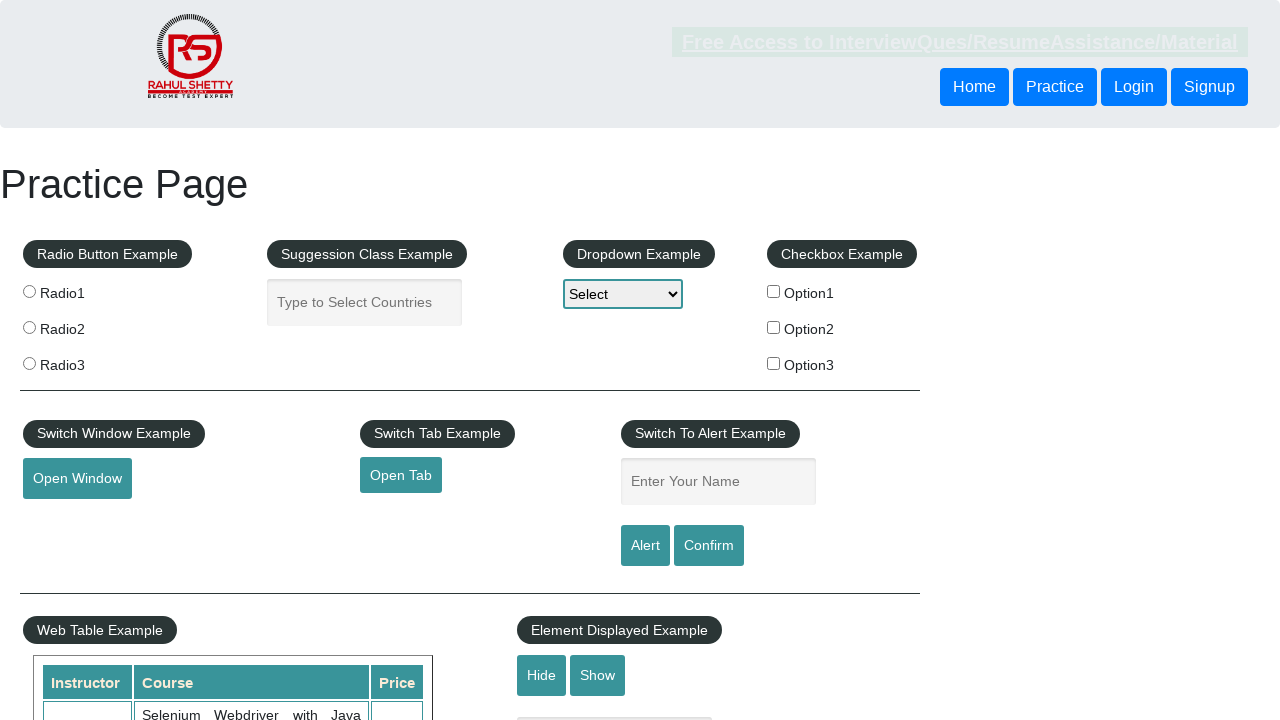

Read footer link text: Broken Link
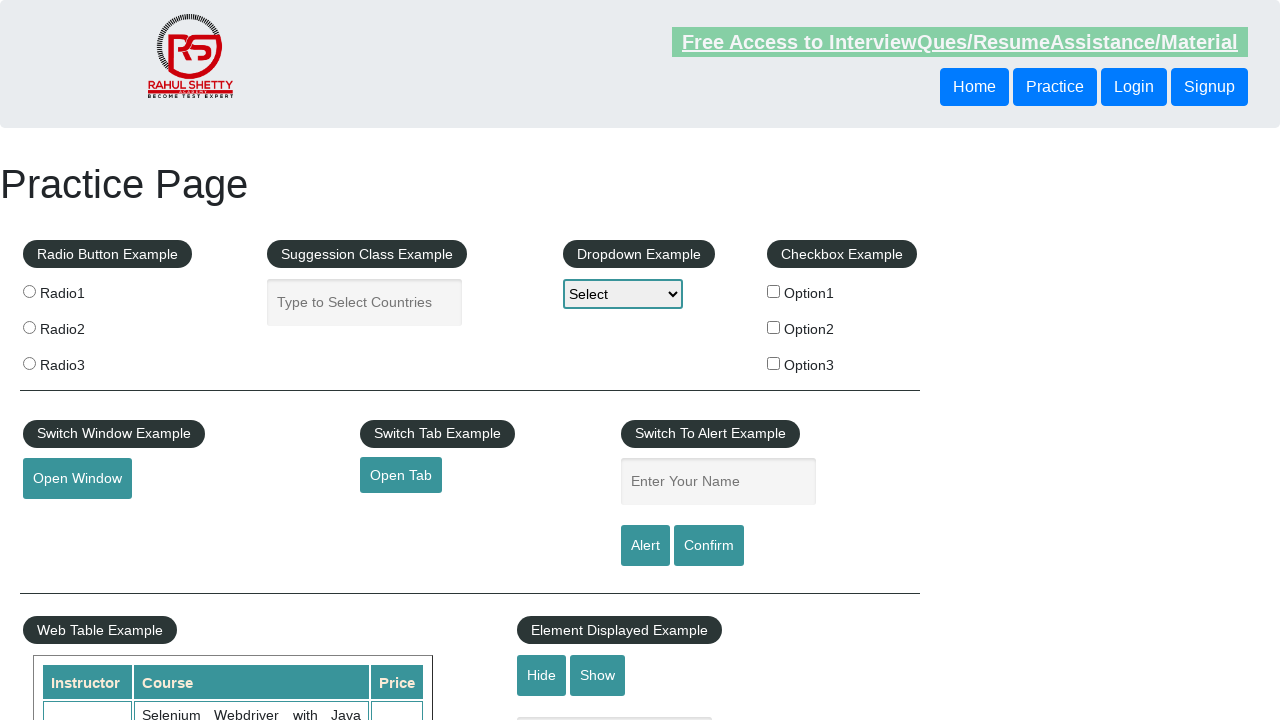

Read footer link text: Dummy Content for Testing.
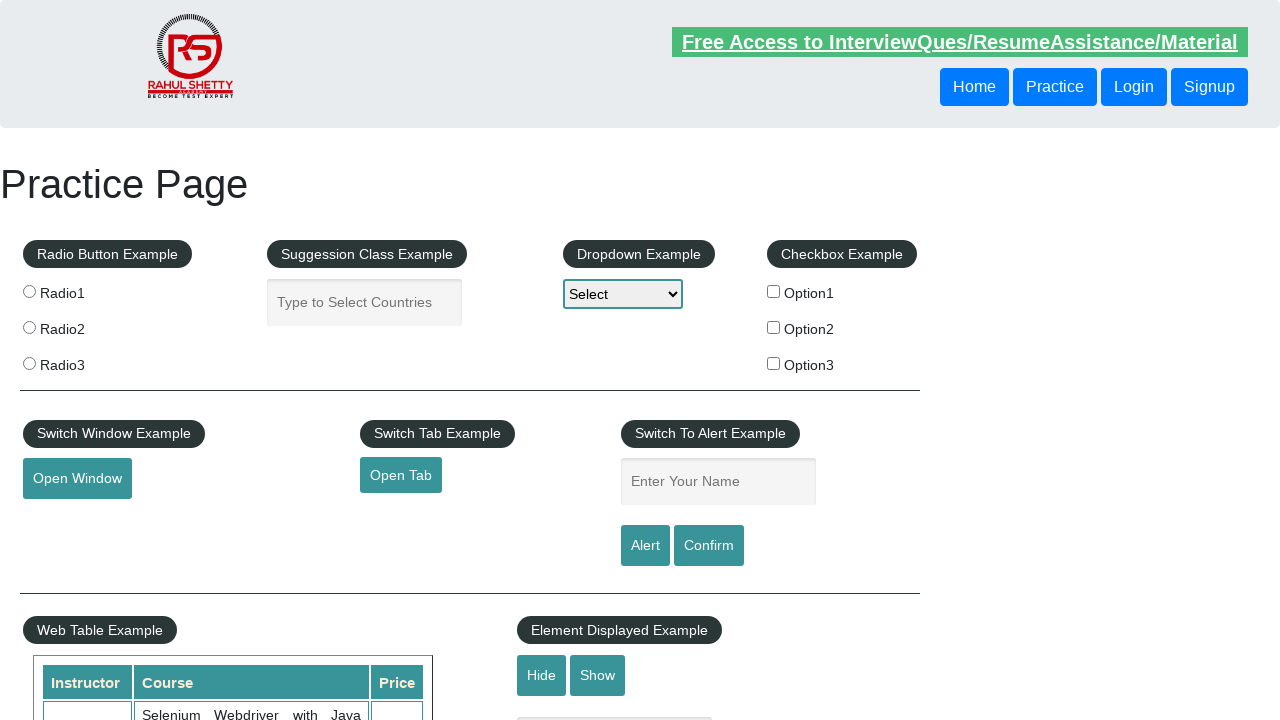

Read footer link text: Dummy Content for Testing.
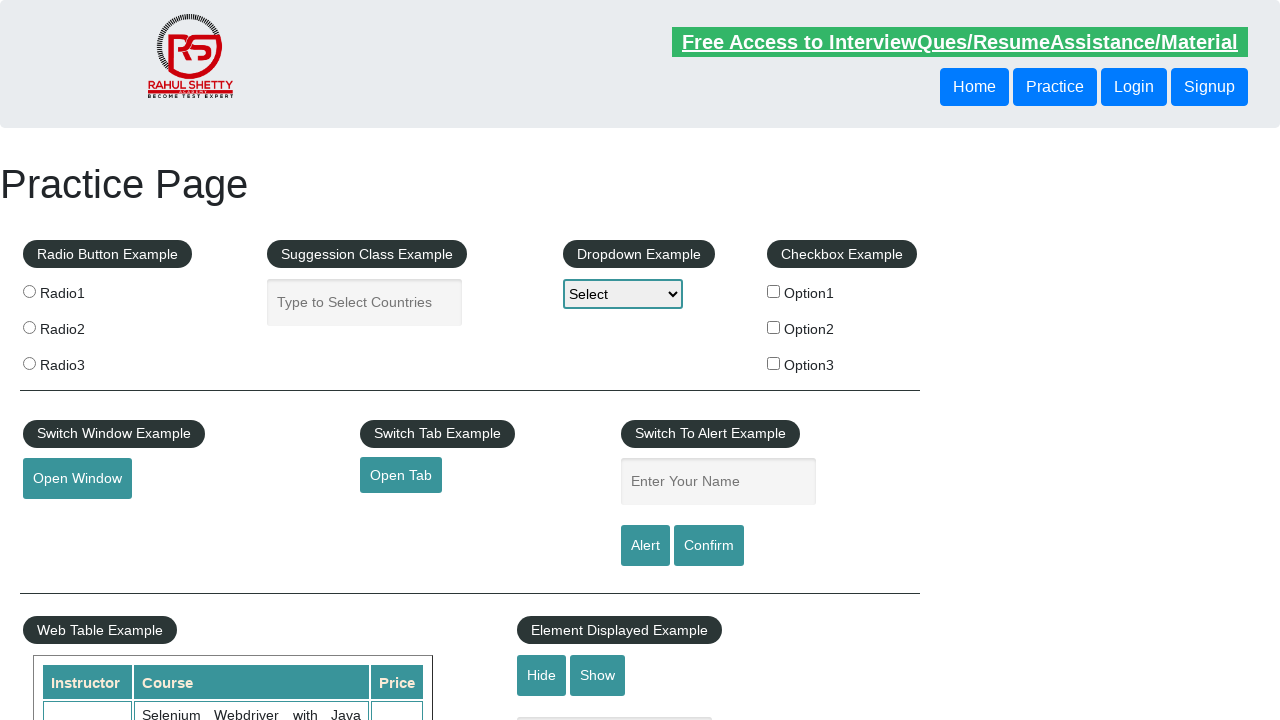

Read footer link text: Dummy Content for Testing.
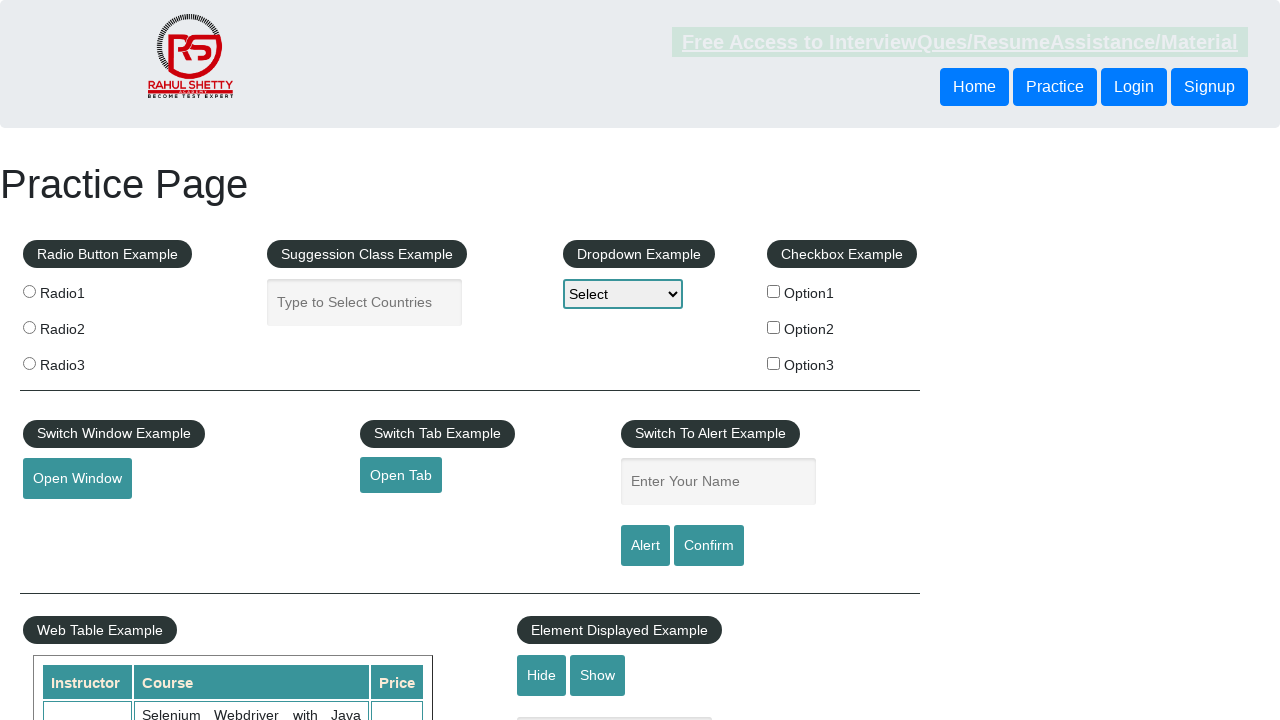

Read footer link text: Dummy Content for Testing.
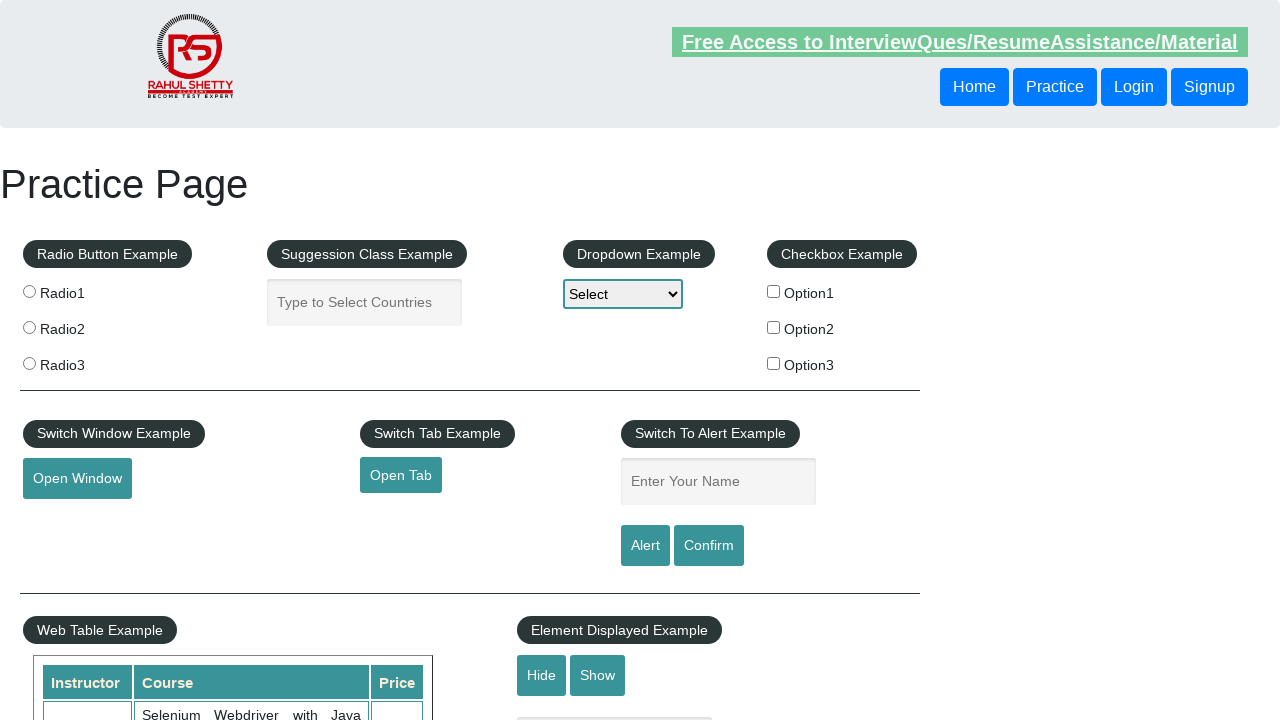

Read footer link text: Dummy Content for Testing.
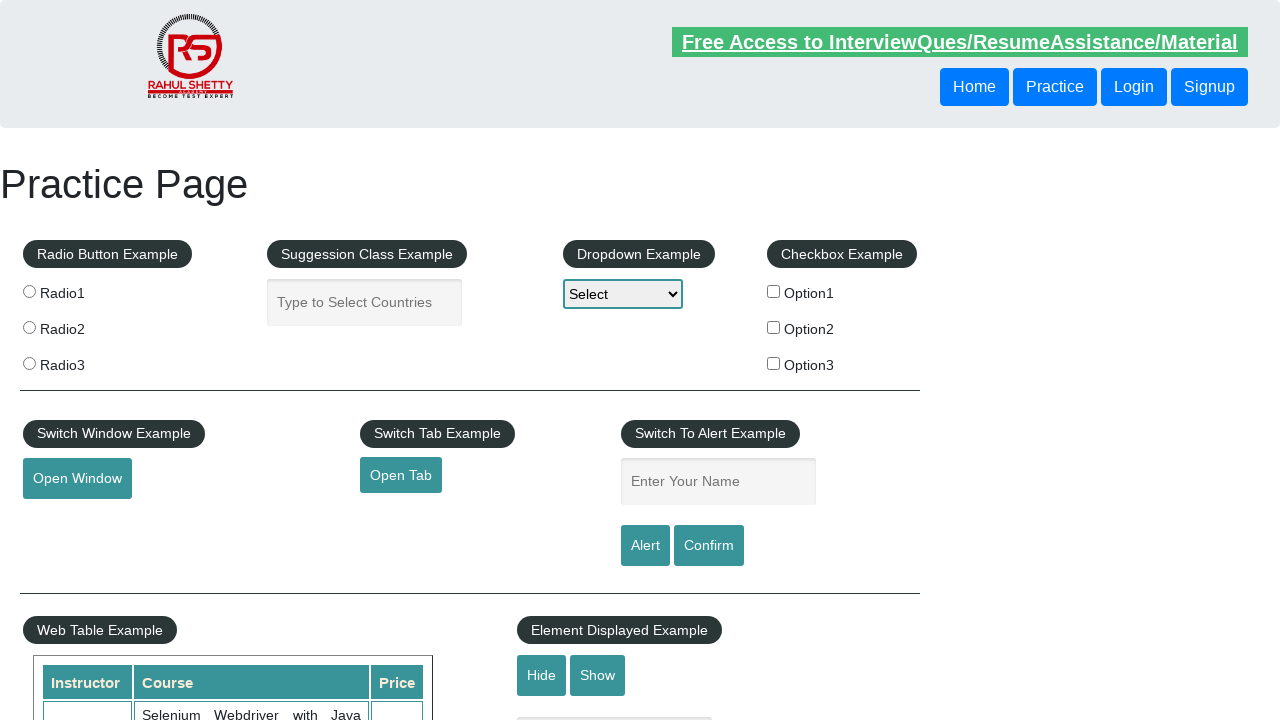

Read footer link text: Dummy Content for Testing.
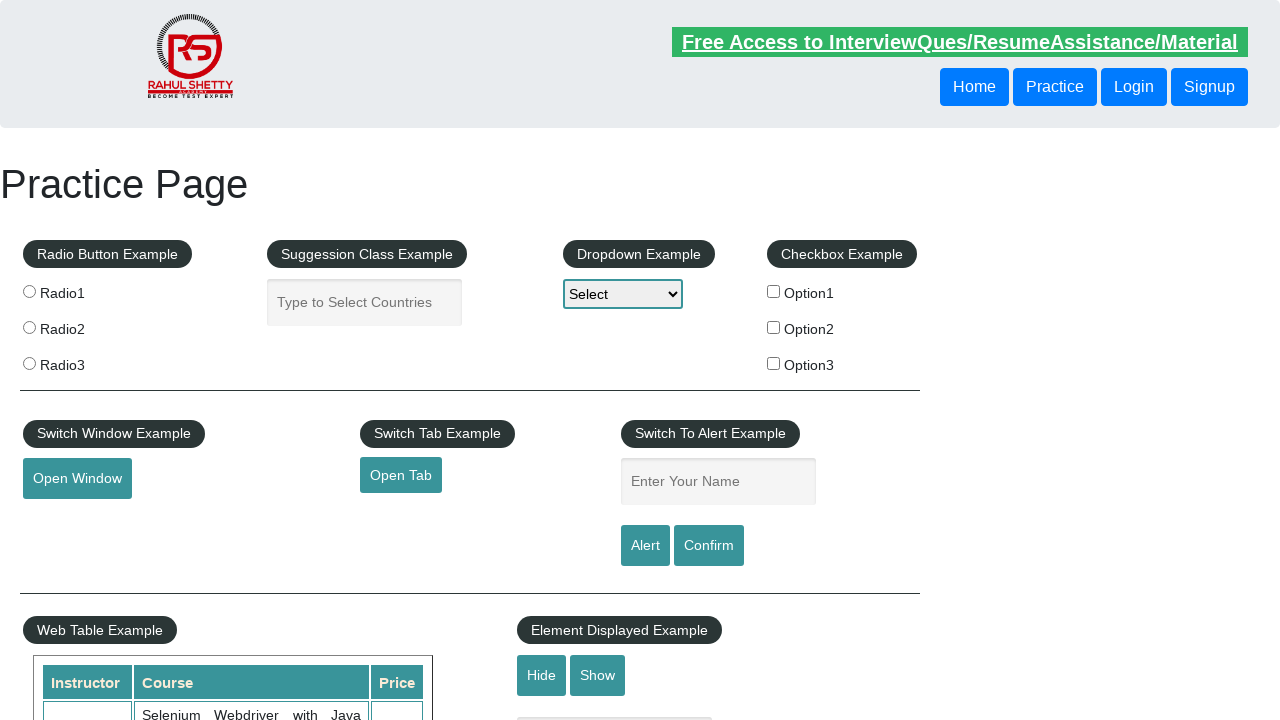

Read footer link text: Dummy Content for Testing.
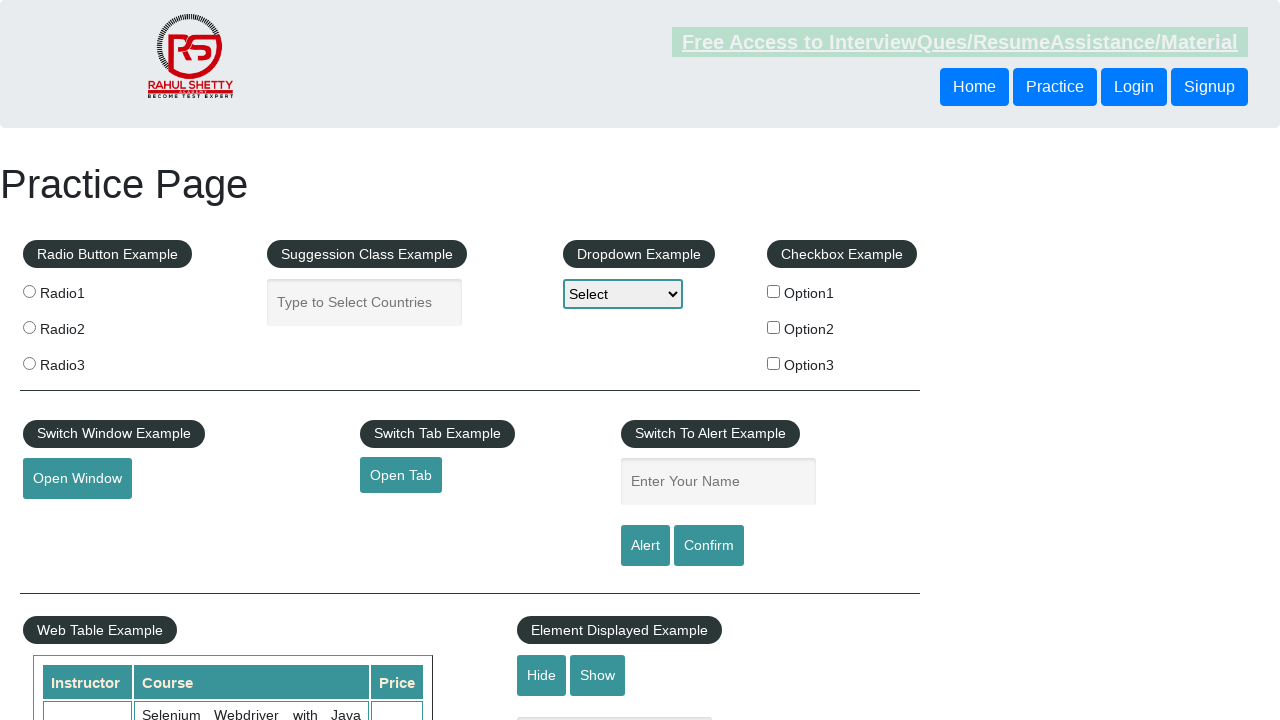

Read footer link text: Facebook
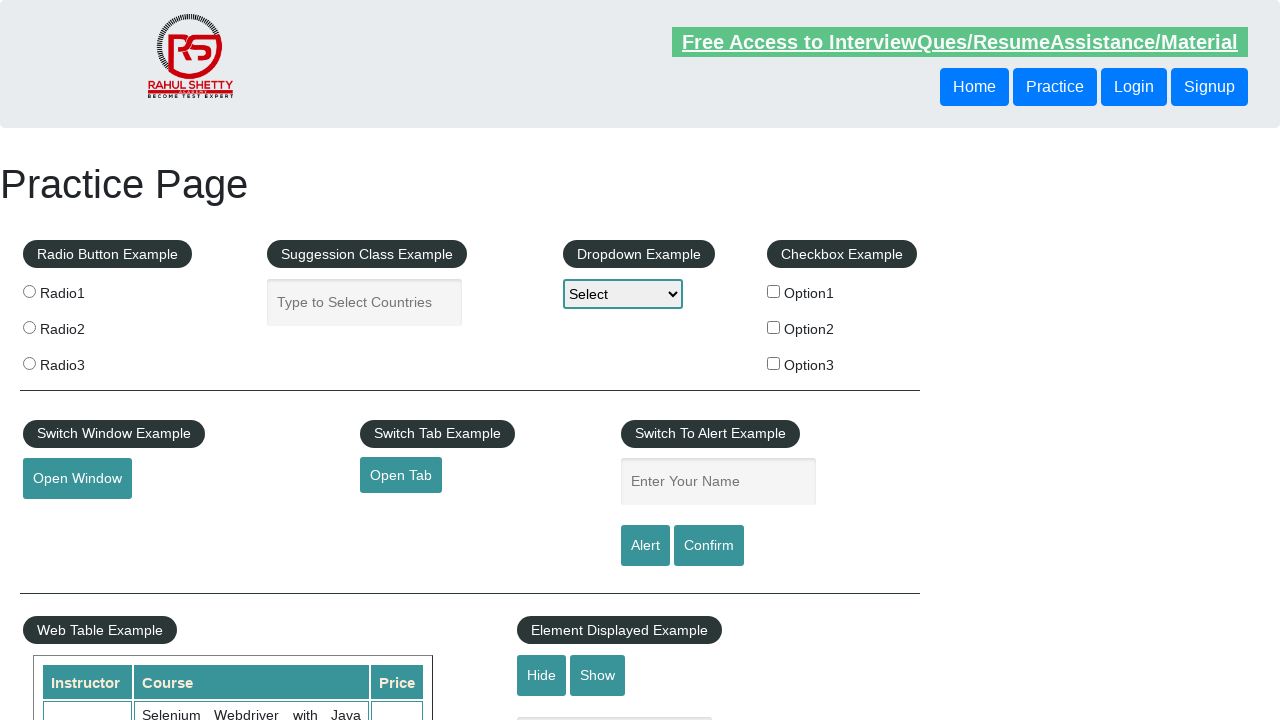

Read footer link text: Twitter
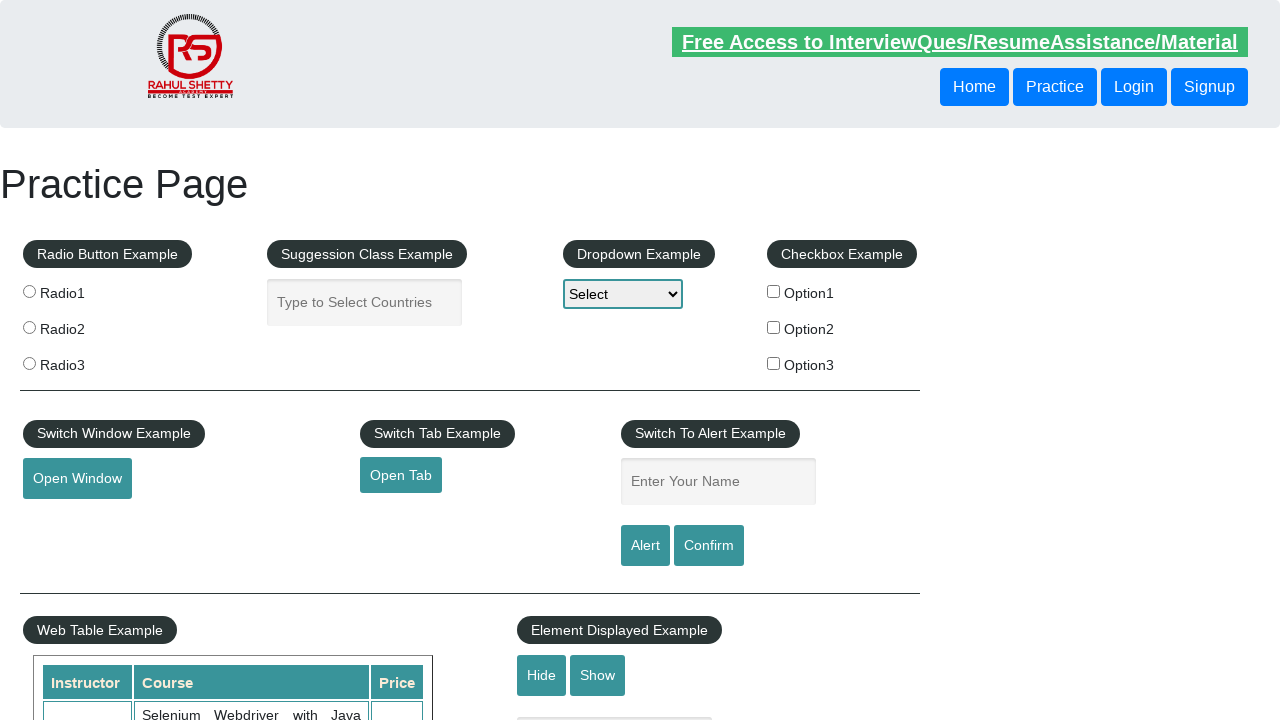

Read footer link text: Google+
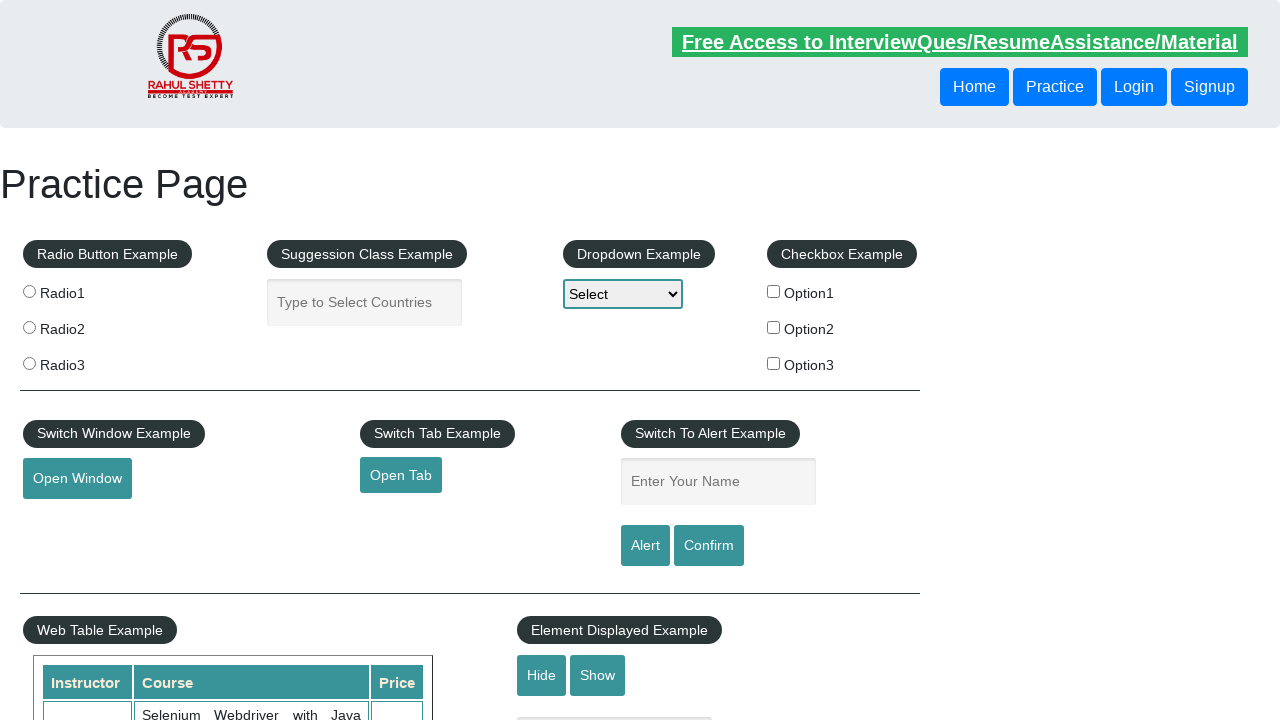

Read footer link text: Youtube
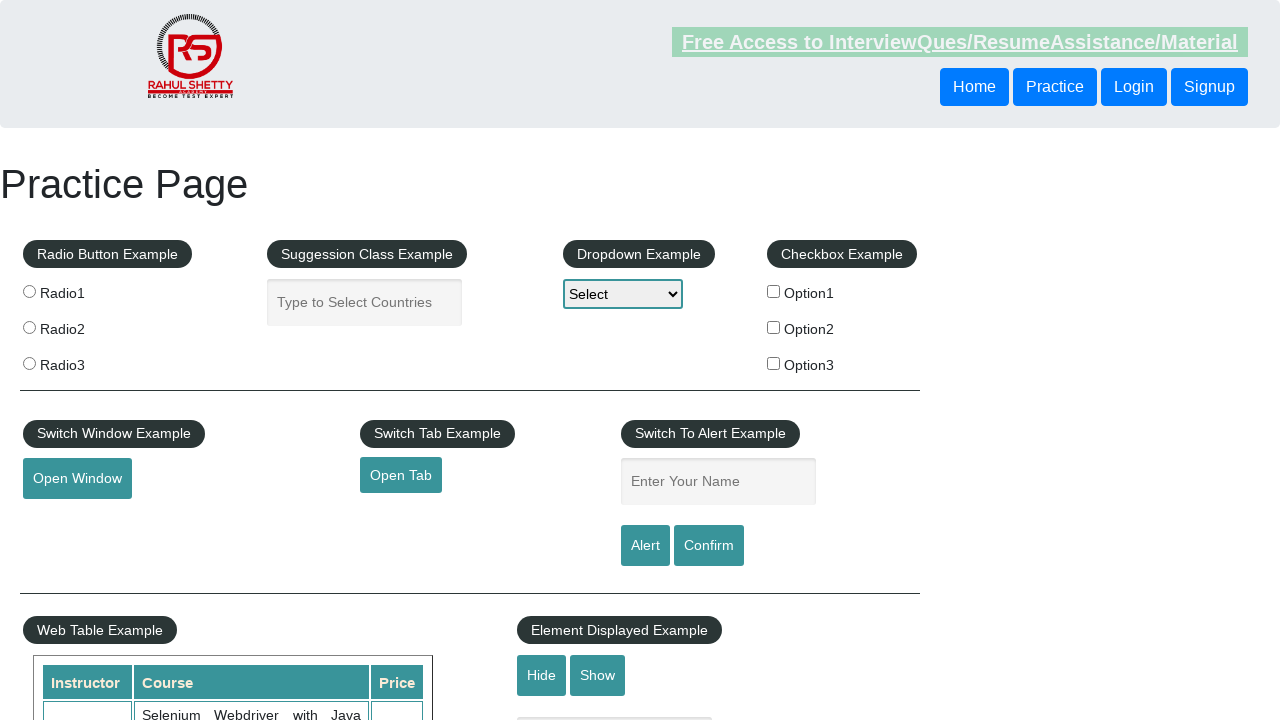

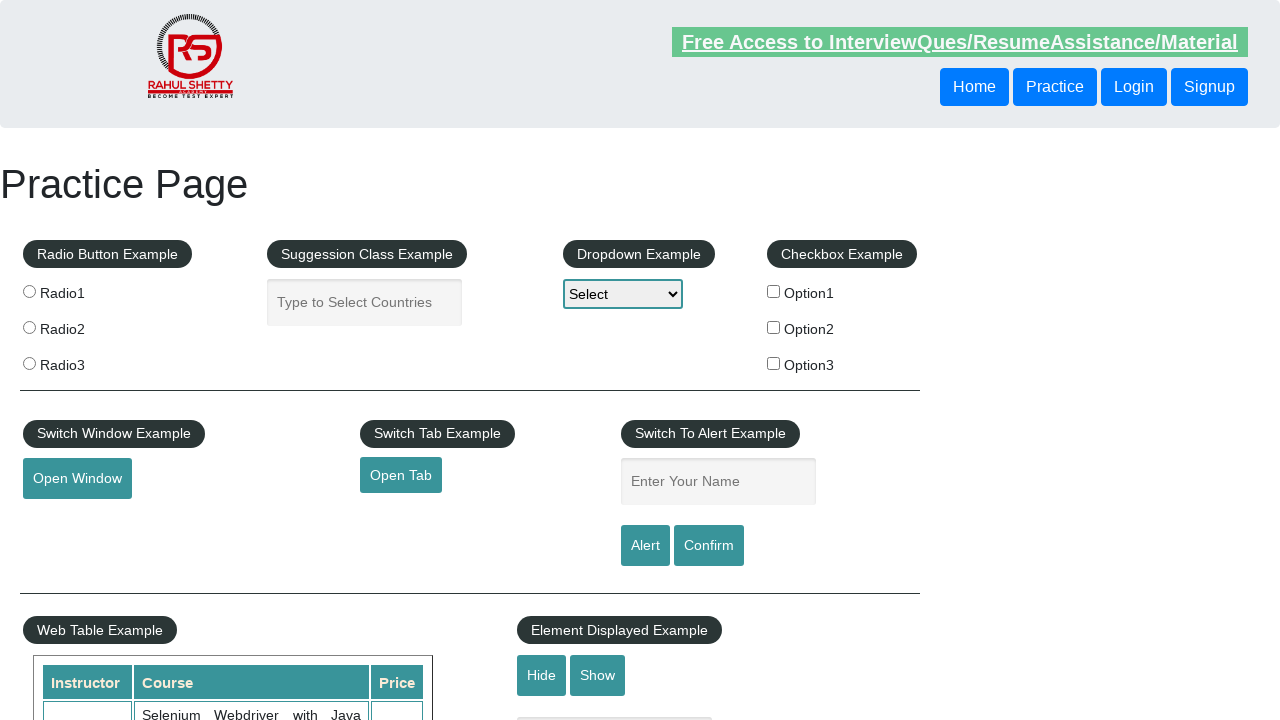